Tests the login dialog functionality by opening it, verifying the login button is visible, closing the dialog with the X button, and verifying it's closed

Starting URL: https://demoblaze.com/

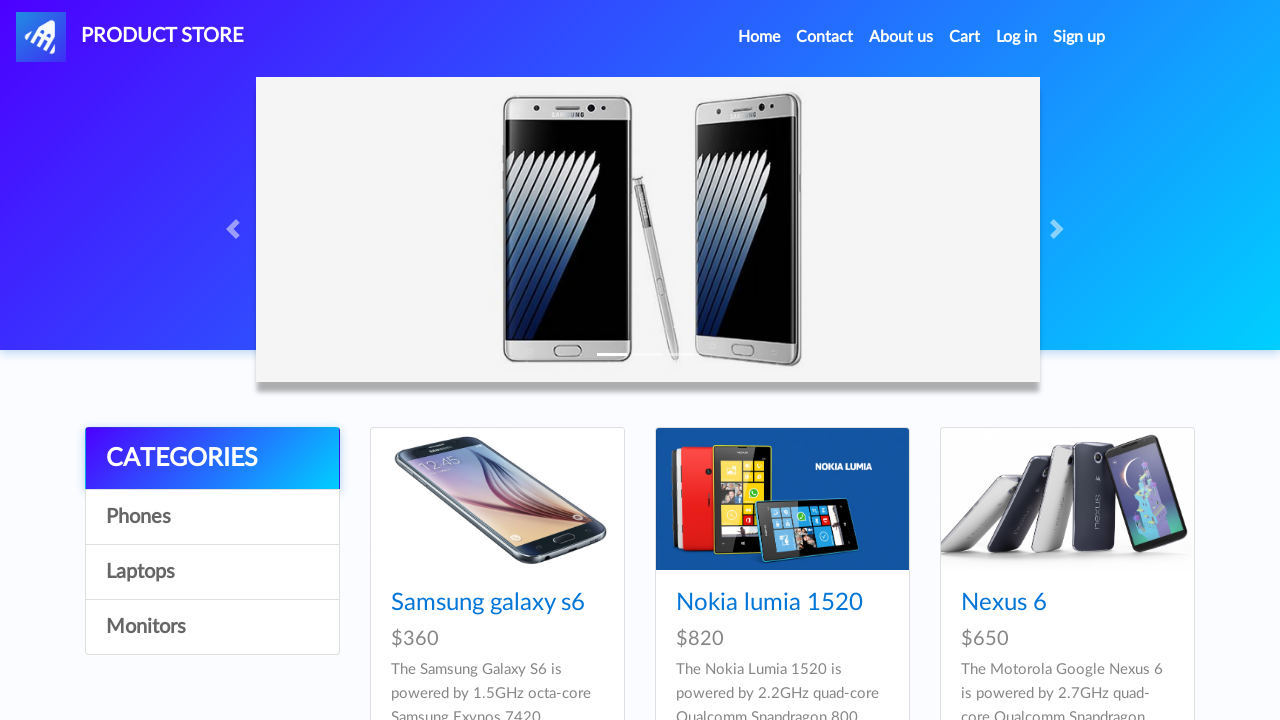

Clicked on 'Log in' link to open the login dialog at (1017, 37) on a#login2
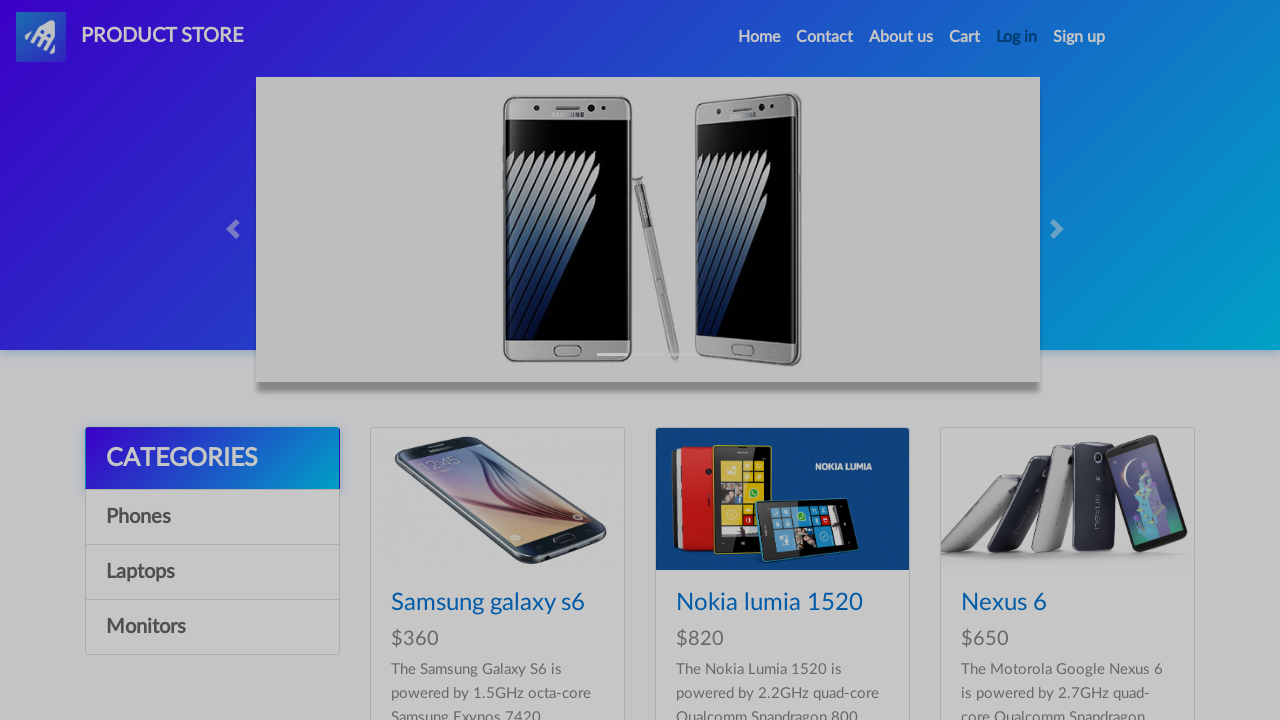

Login button in dialog became visible
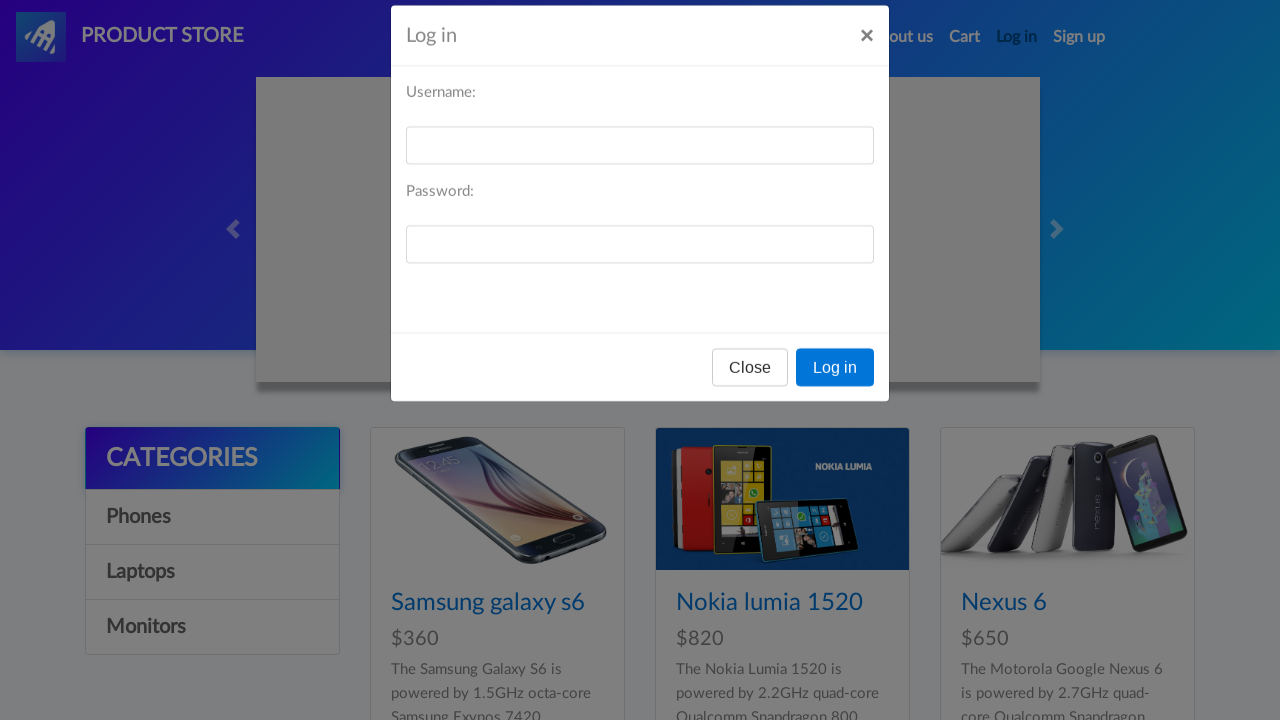

Clicked the X button to close the login dialog at (867, 61) on (//button[@class='close'])[3]
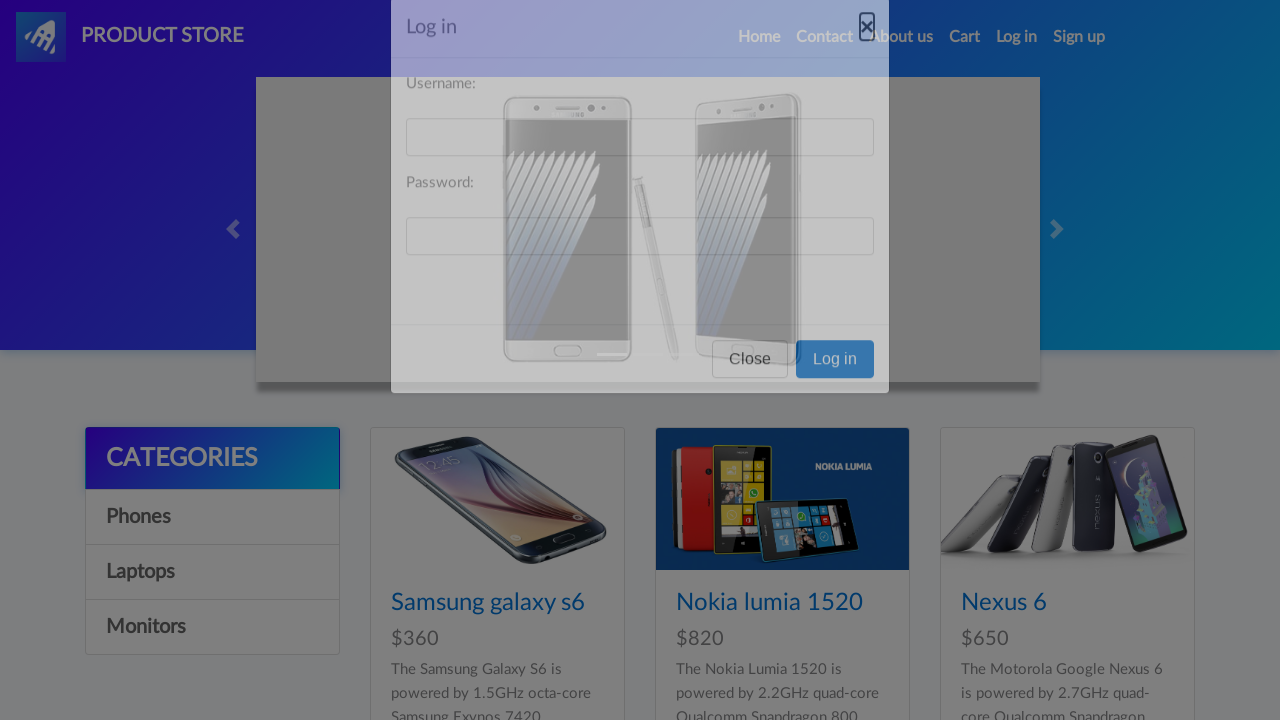

Login dialog closed successfully
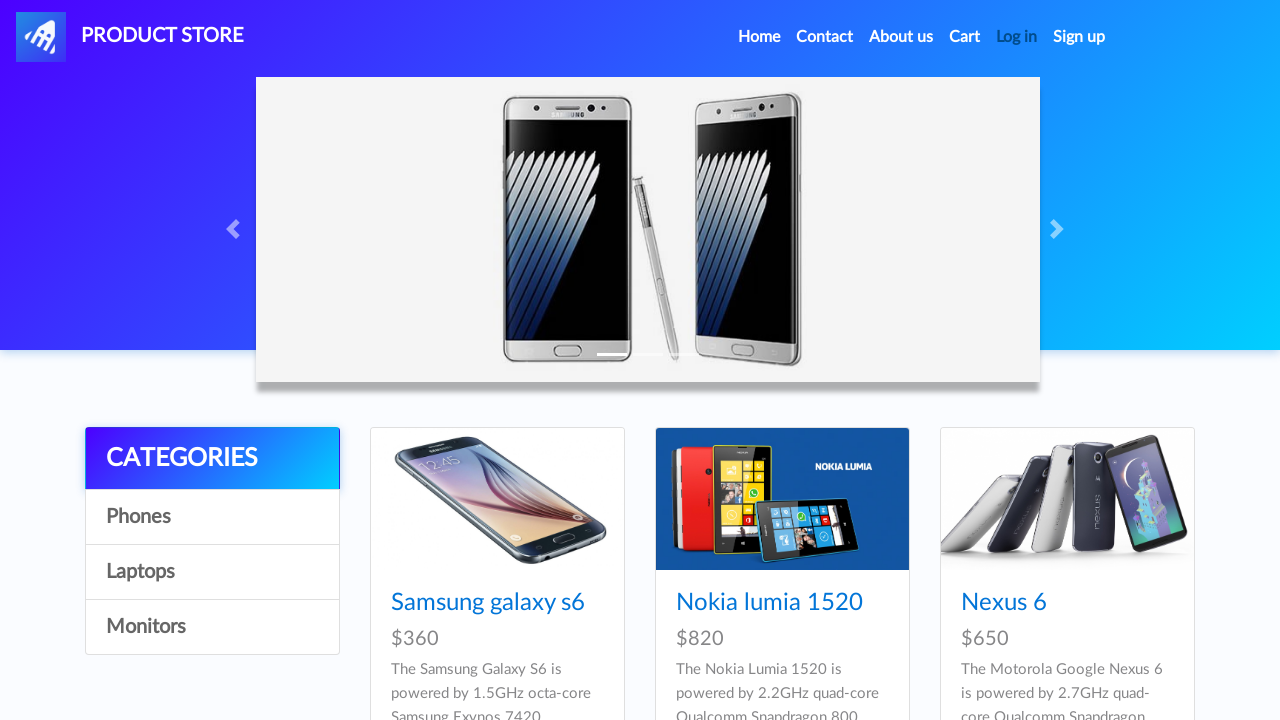

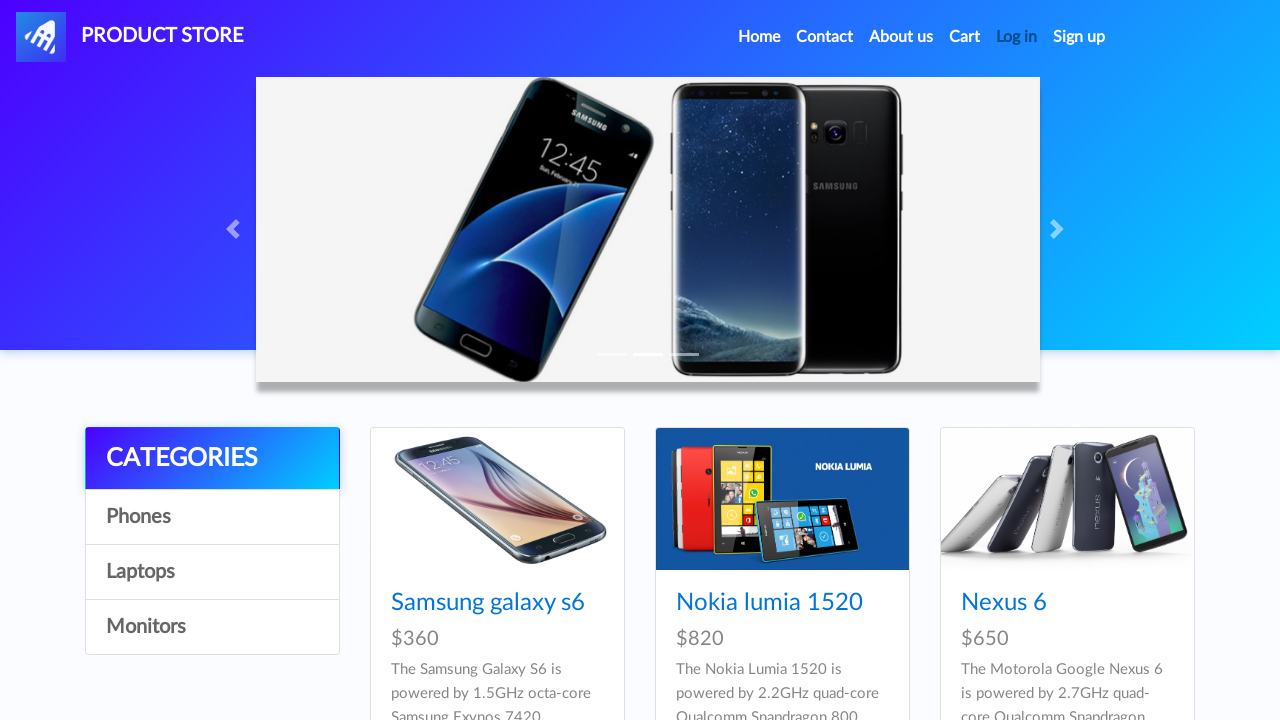